Tests editing a todo item by double-clicking, changing the text, and pressing Enter

Starting URL: https://demo.playwright.dev/todomvc

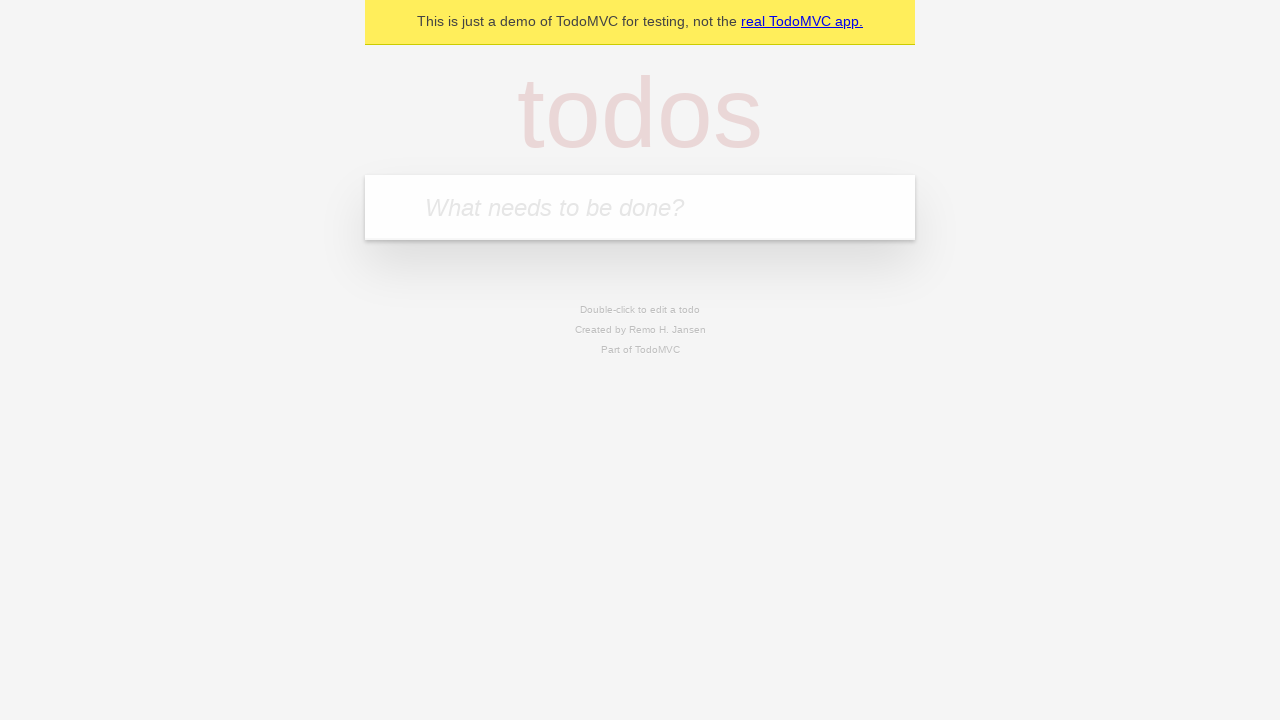

Filled new todo input with 'buy some cheese' on .new-todo
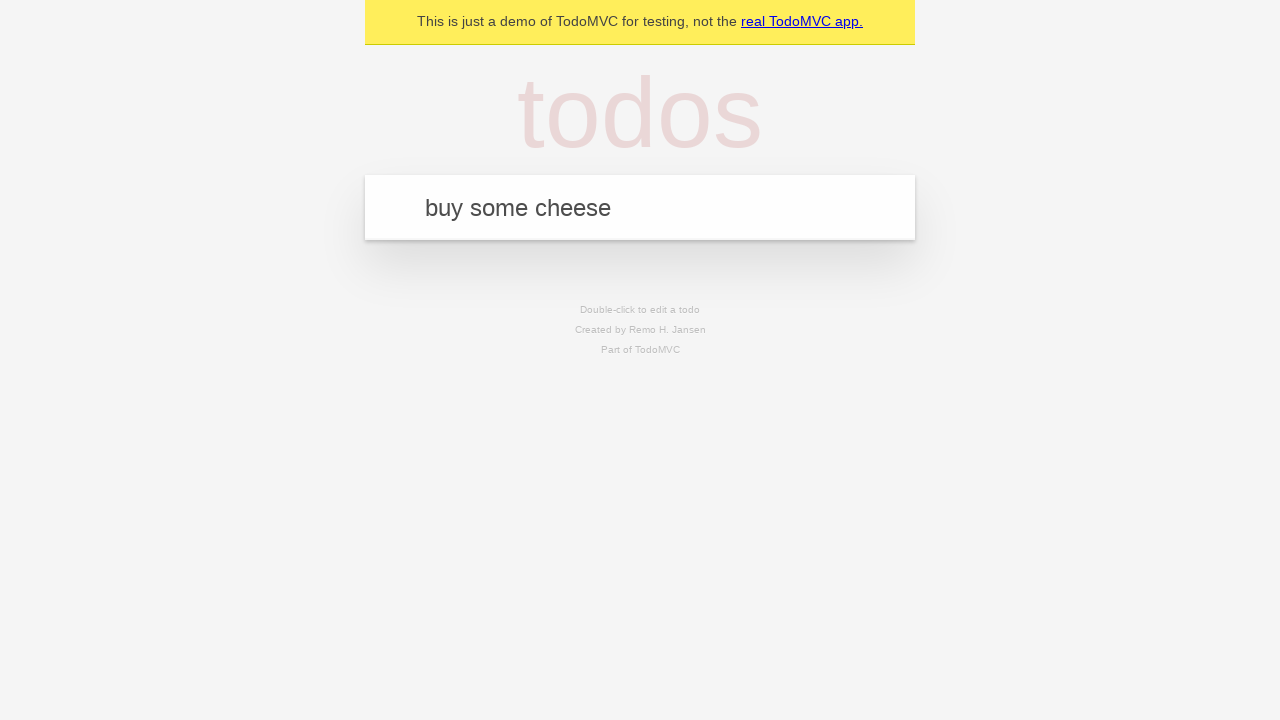

Pressed Enter to add first todo item on .new-todo
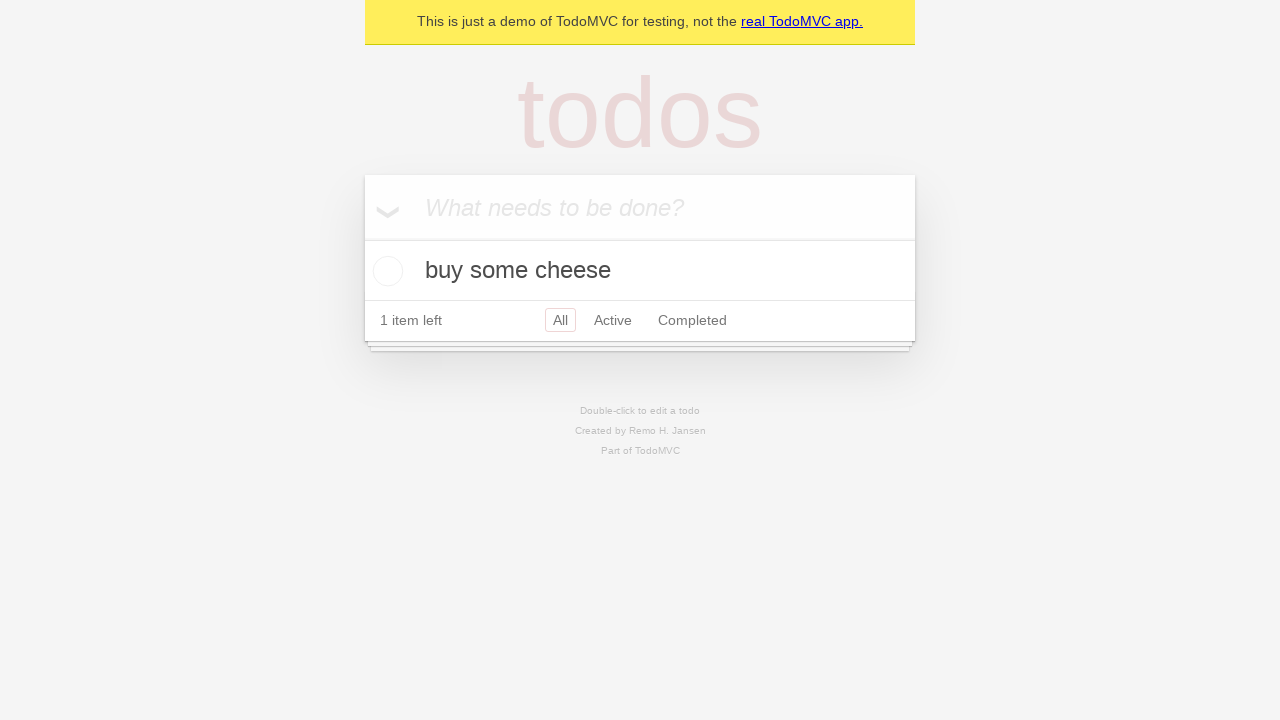

Filled new todo input with 'feed the cat' on .new-todo
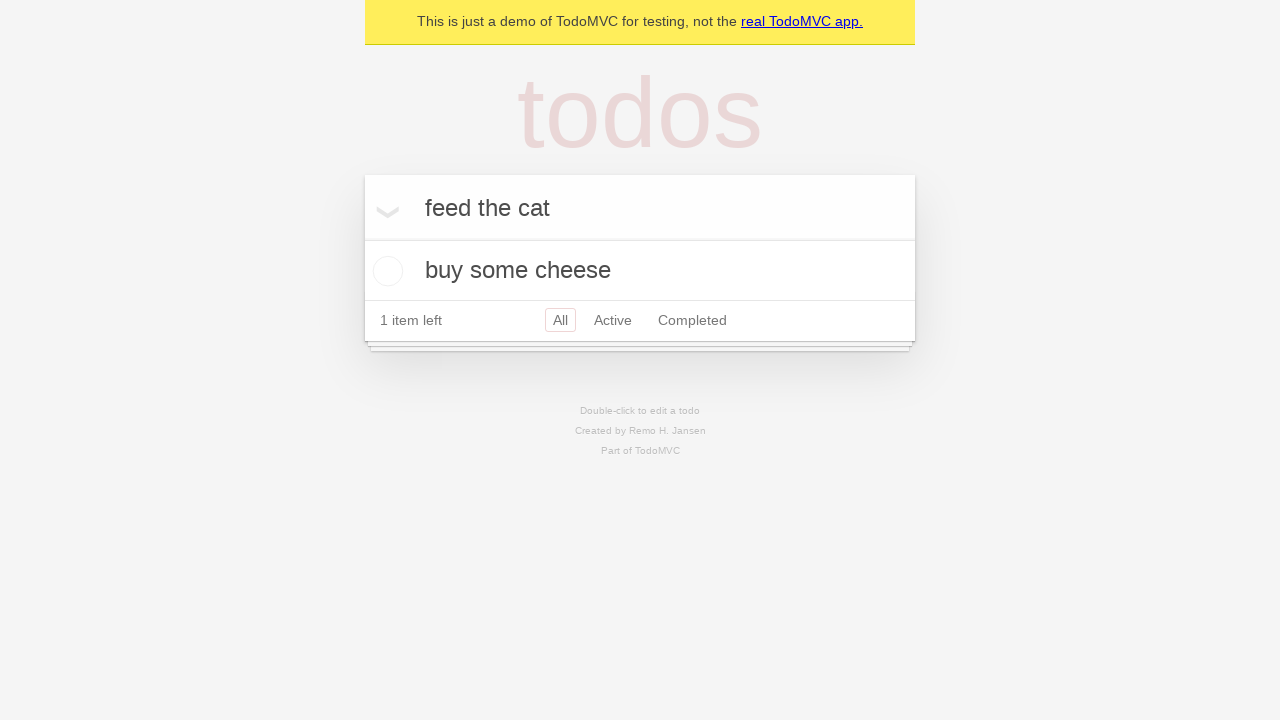

Pressed Enter to add second todo item on .new-todo
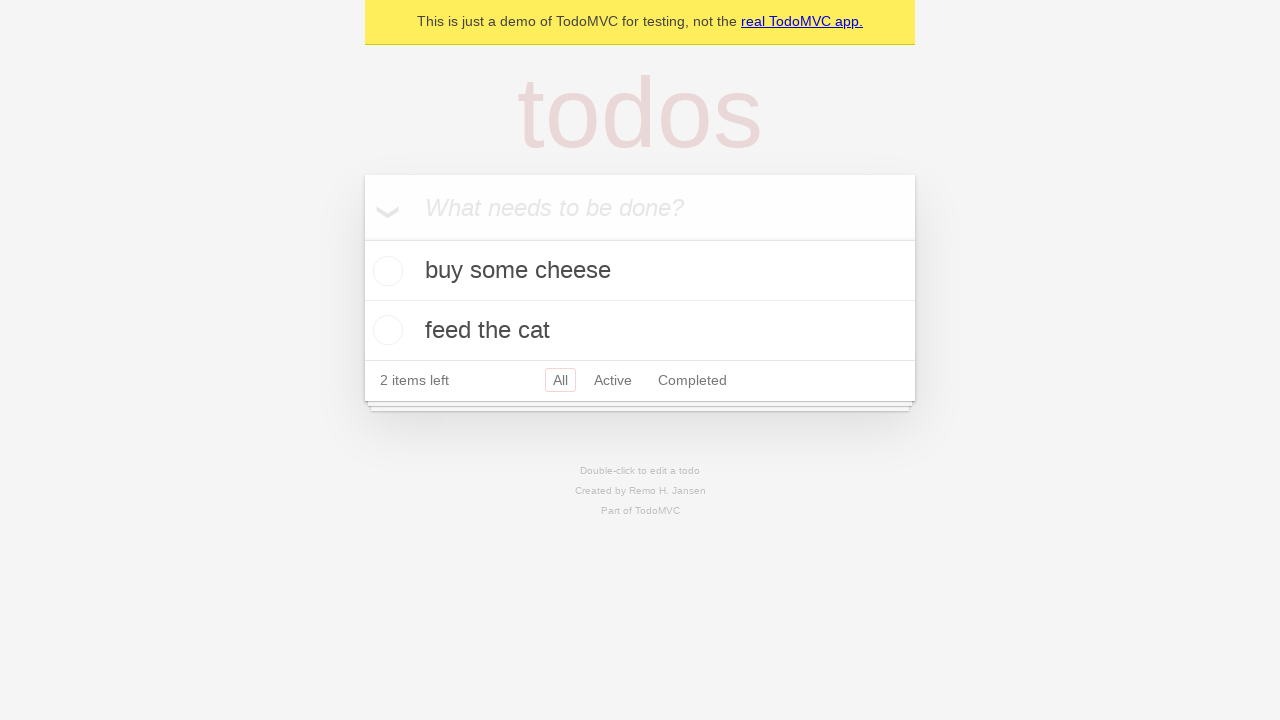

Filled new todo input with 'book a doctors appointment' on .new-todo
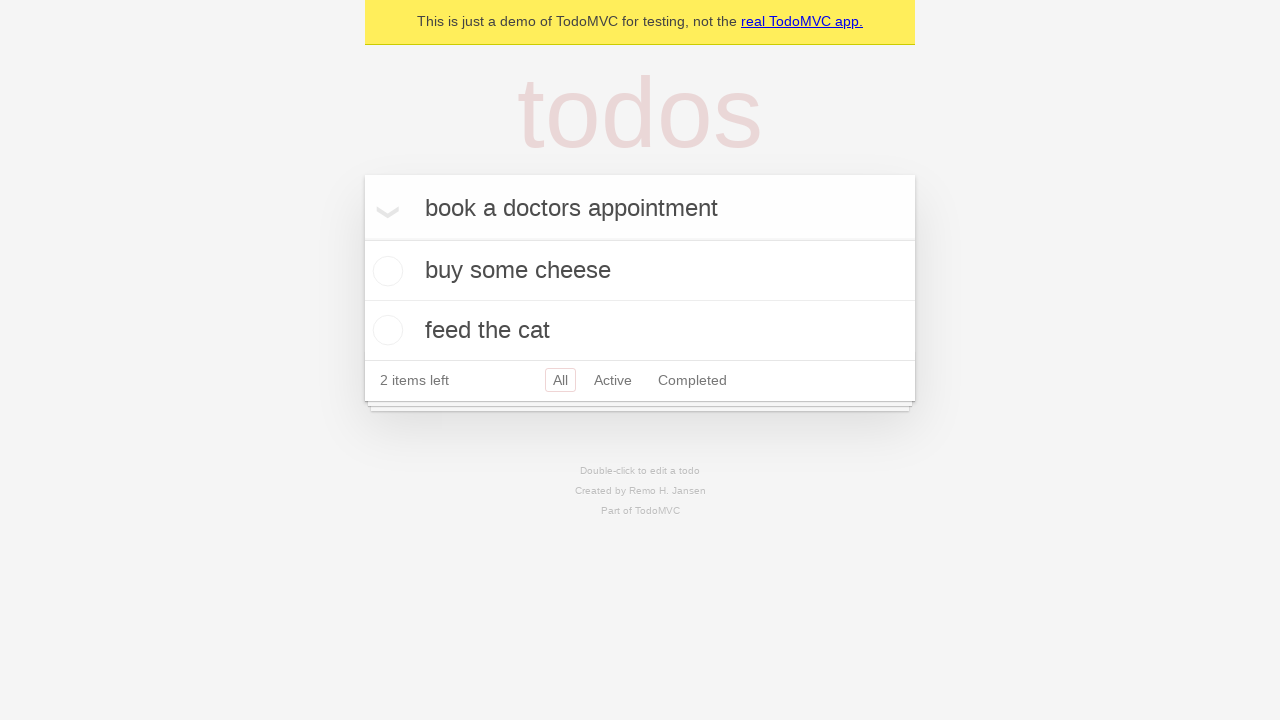

Pressed Enter to add third todo item on .new-todo
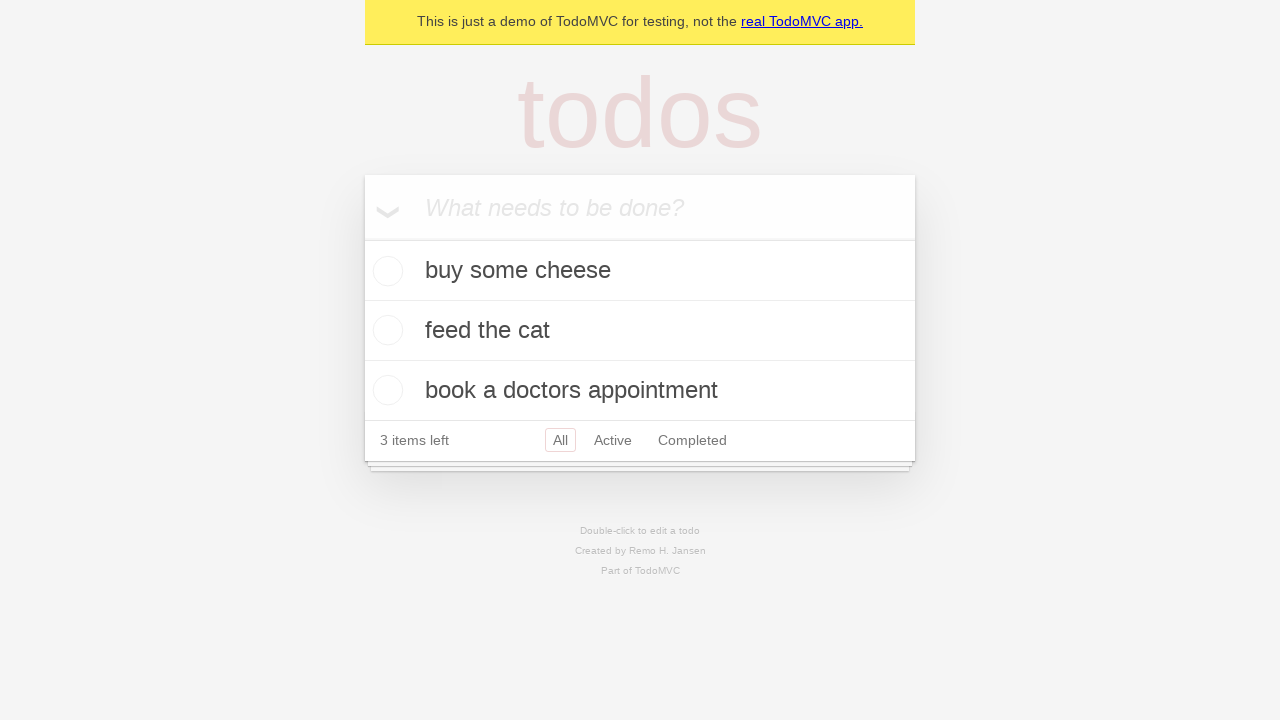

Waited for all three todo items to be rendered
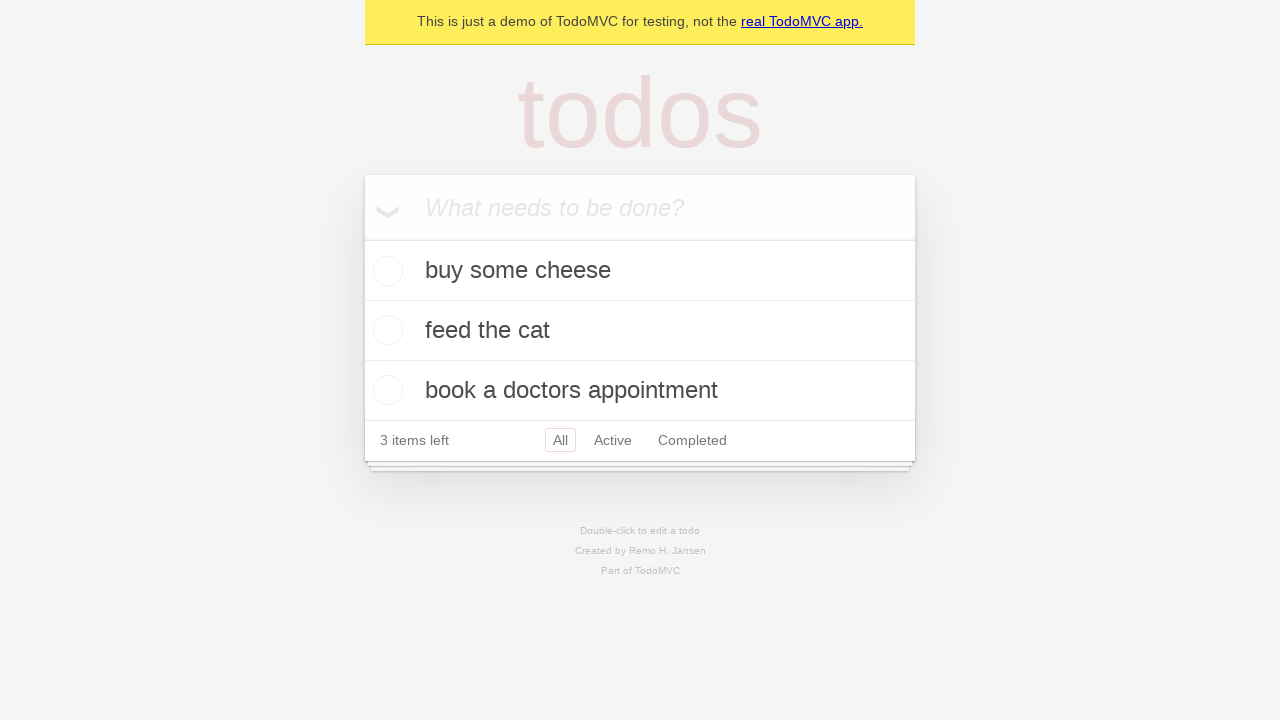

Double-clicked second todo item to enter edit mode at (640, 331) on .todo-list li >> nth=1
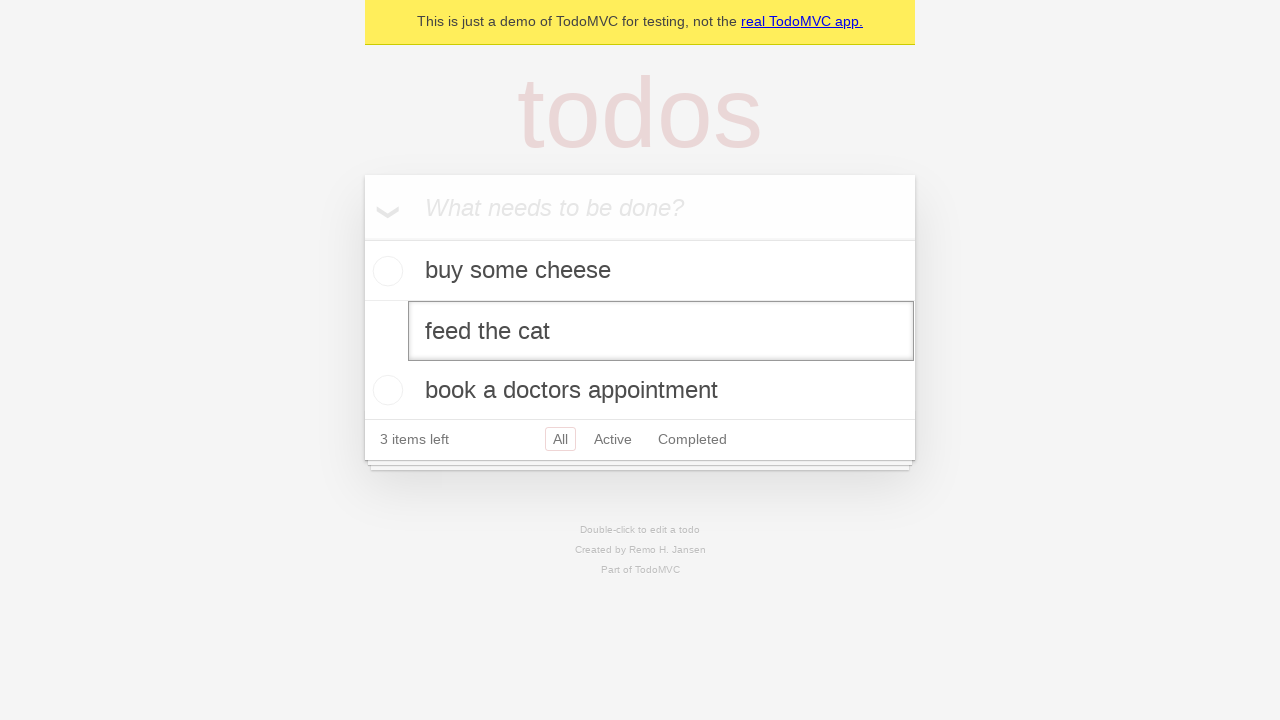

Changed todo text to 'buy some sausages' on .todo-list li >> nth=1 >> .edit
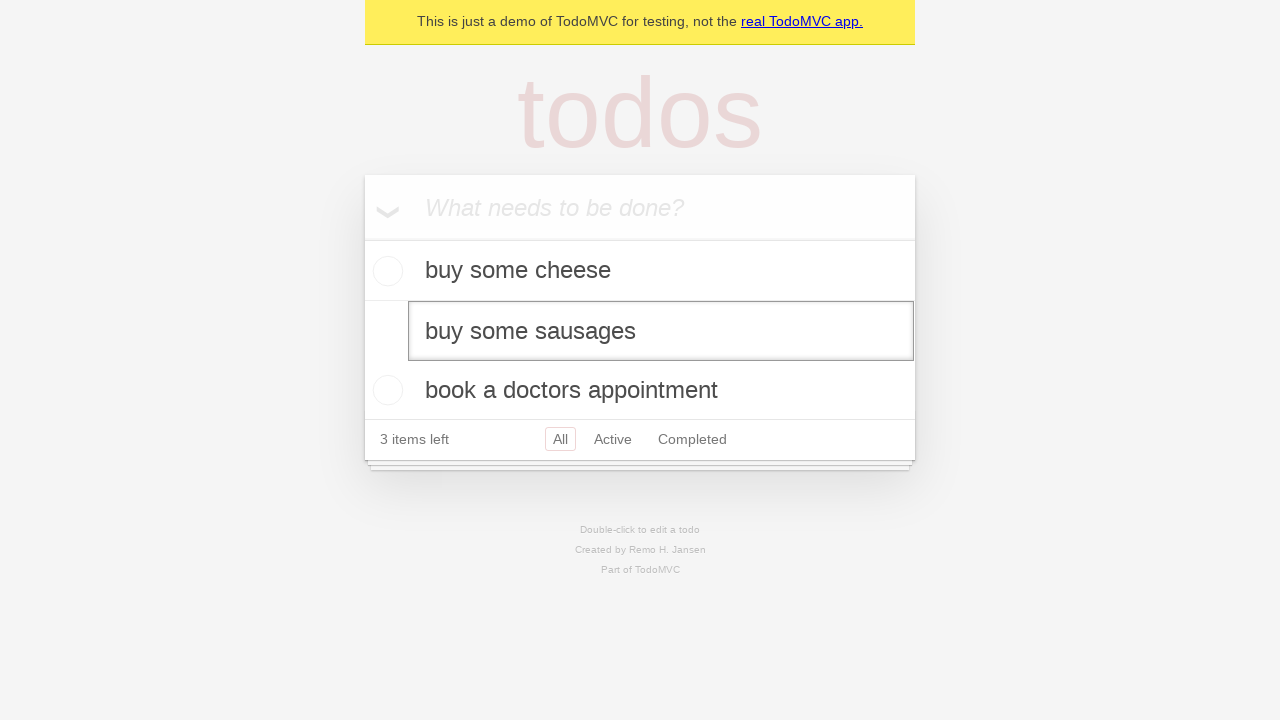

Pressed Enter to save the edited todo item on .todo-list li >> nth=1 >> .edit
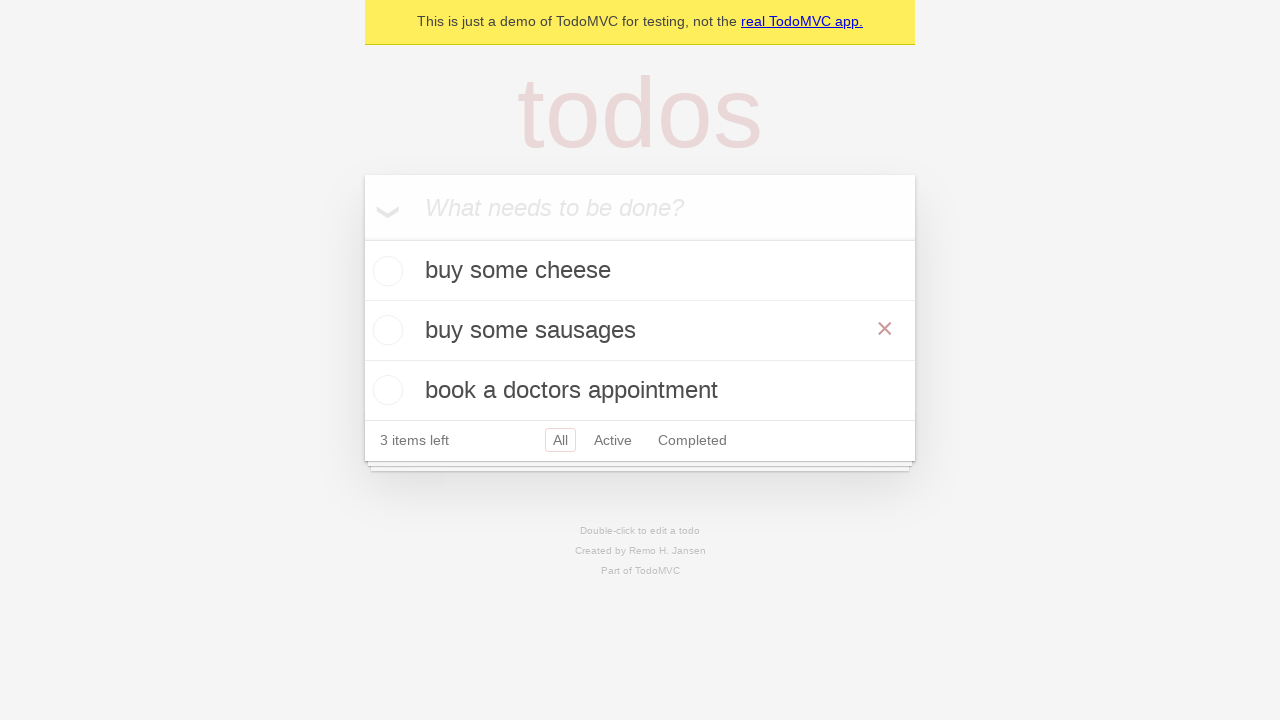

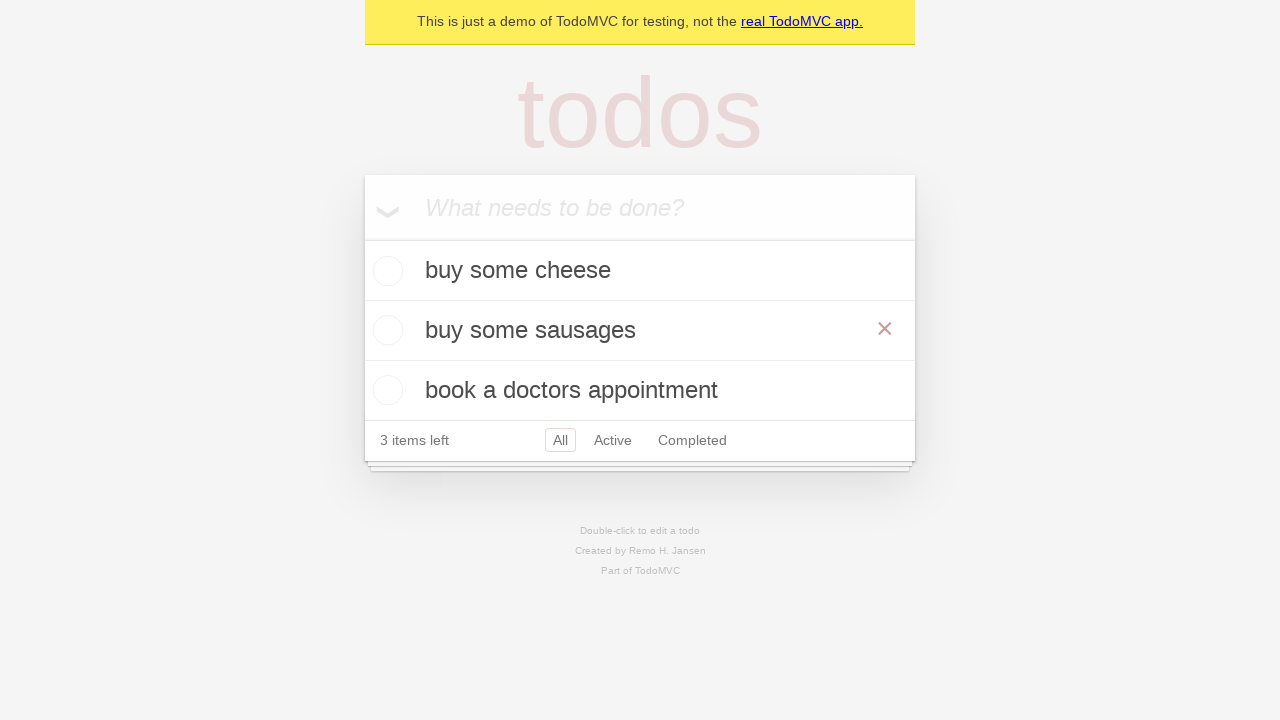